Tests radio button functionality on DemoQA website by navigating to the Radio Button section, clicking Yes and Impressive radio buttons, and verifying the selection messages are displayed correctly.

Starting URL: https://demoqa.com/

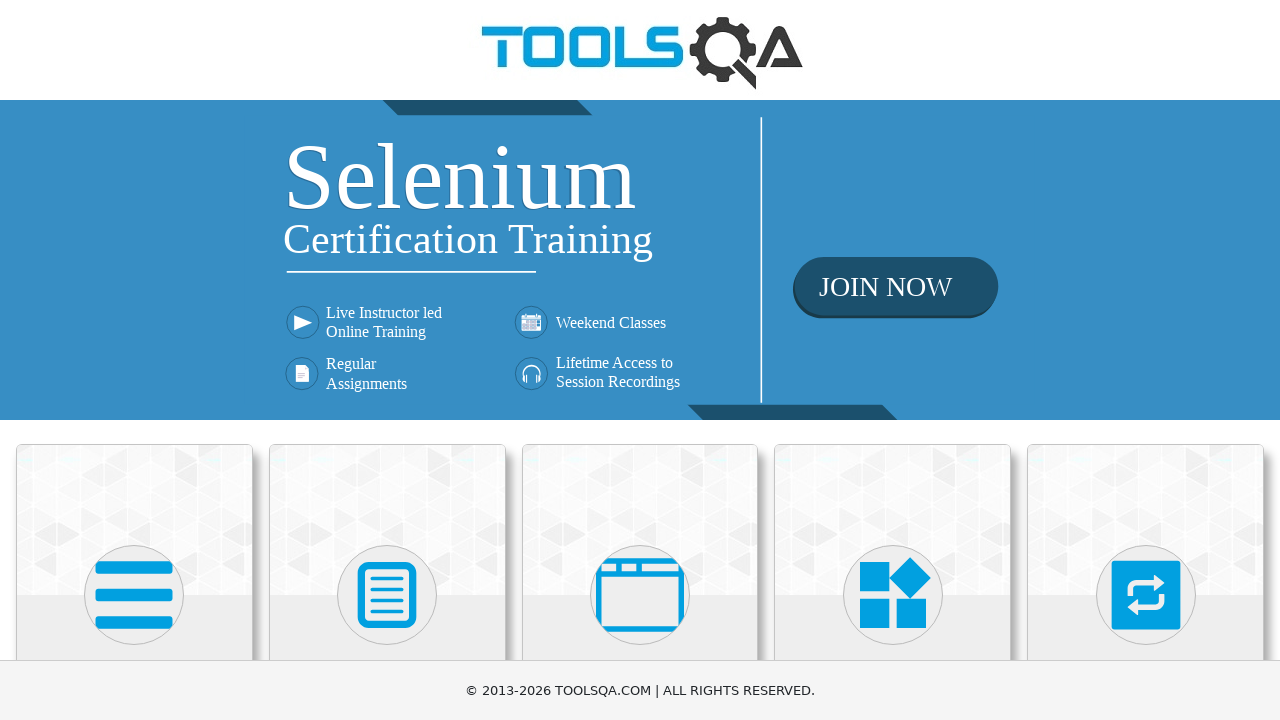

Clicked on Elements card on the homepage at (134, 360) on text=Elements
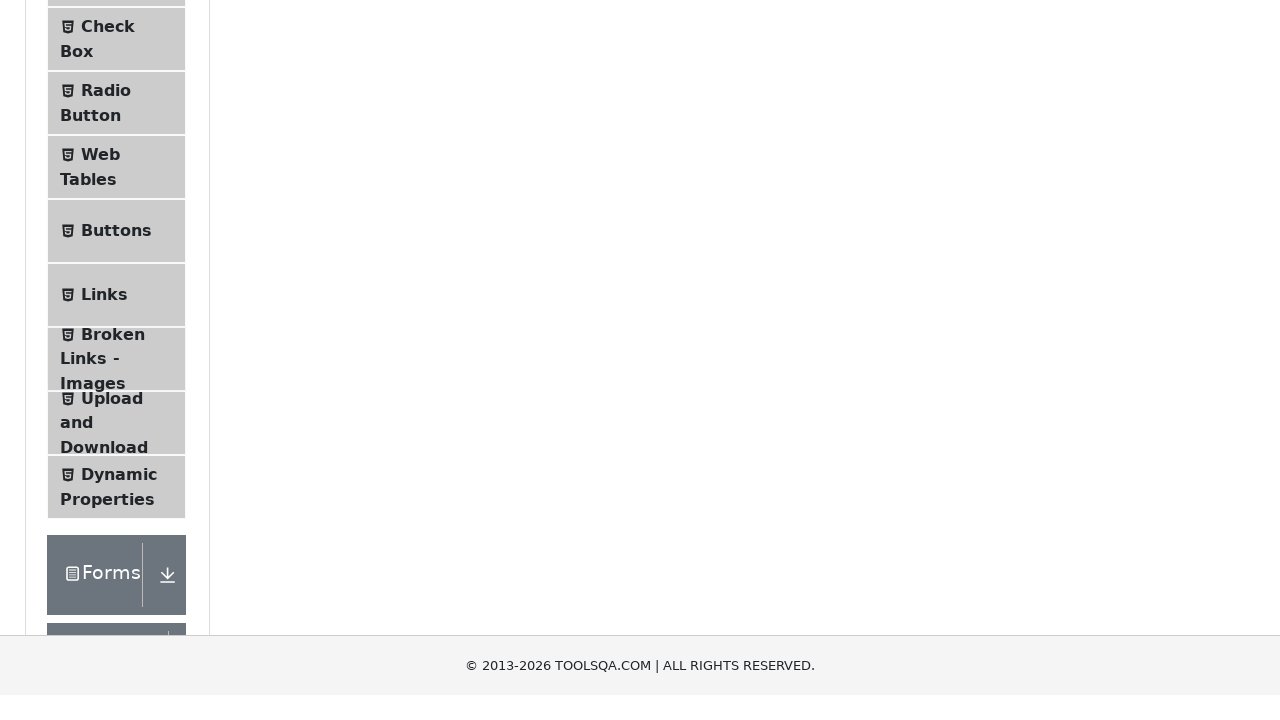

Clicked on Radio Button menu item in the left sidebar at (106, 376) on text=Radio Button
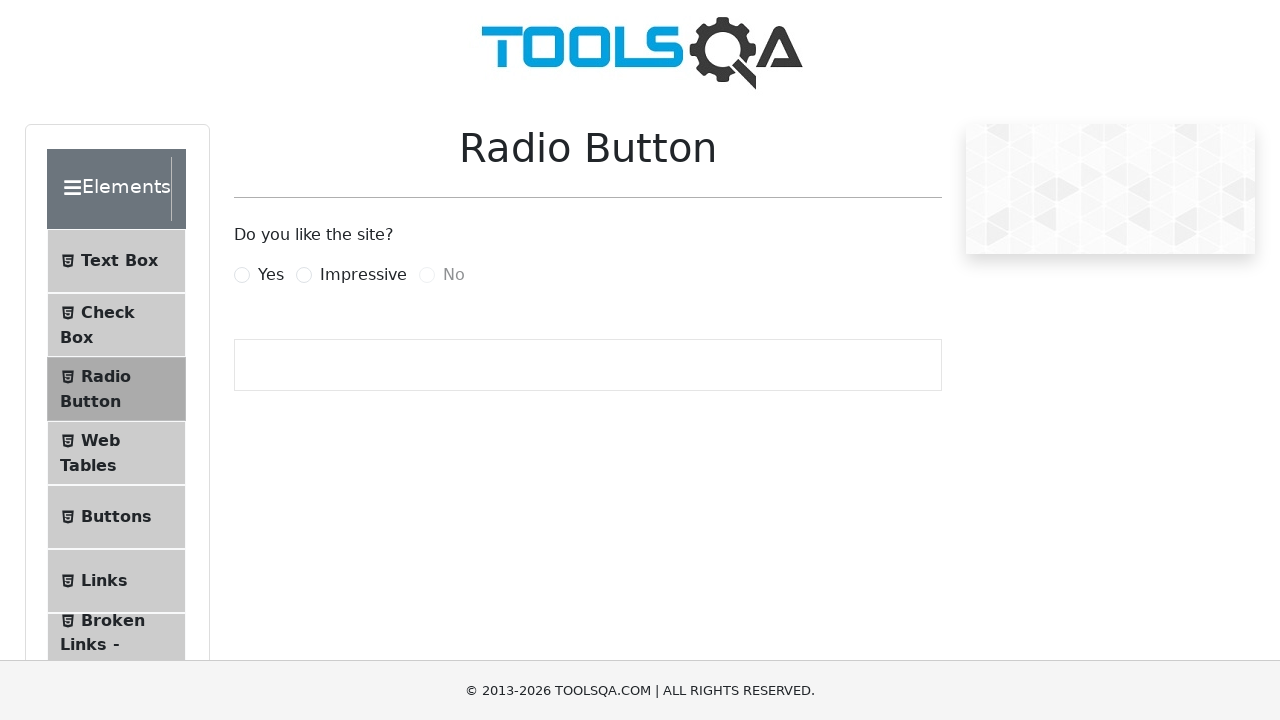

Radio button page loaded with 'Do you like the site?' question visible
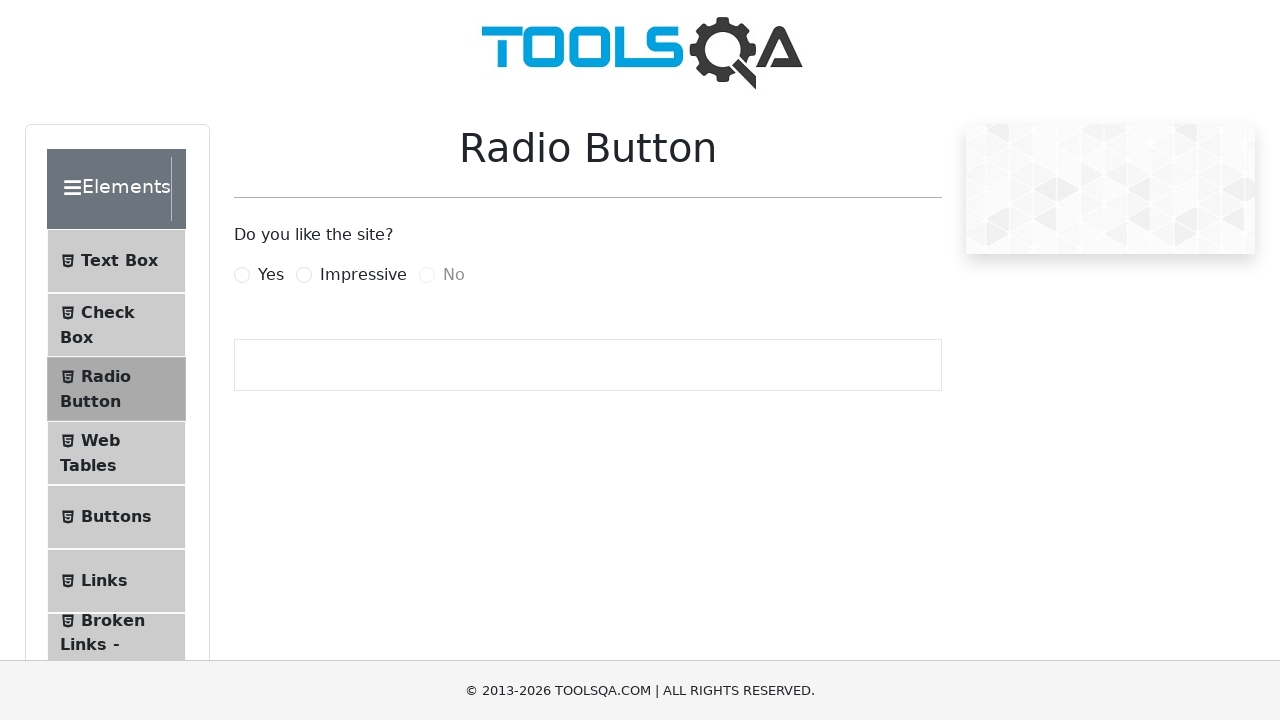

Clicked the Yes radio button at (271, 275) on label[for='yesRadio']
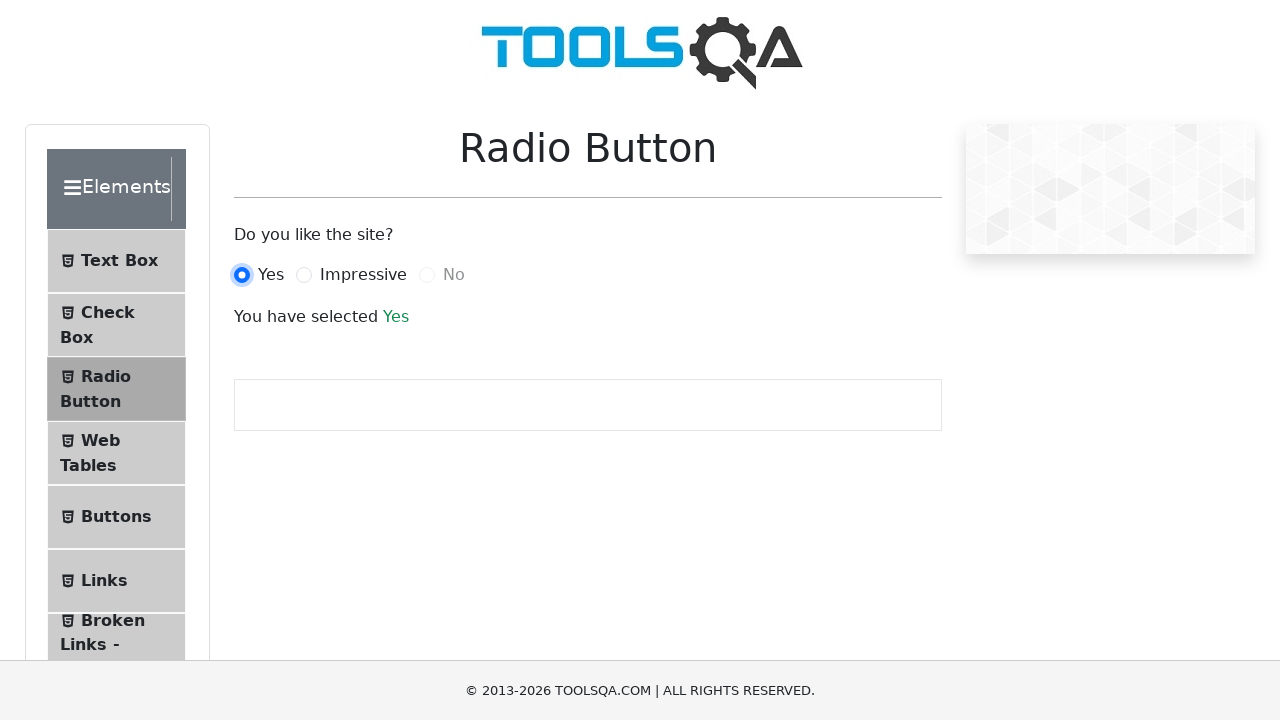

Yes selection message element is visible
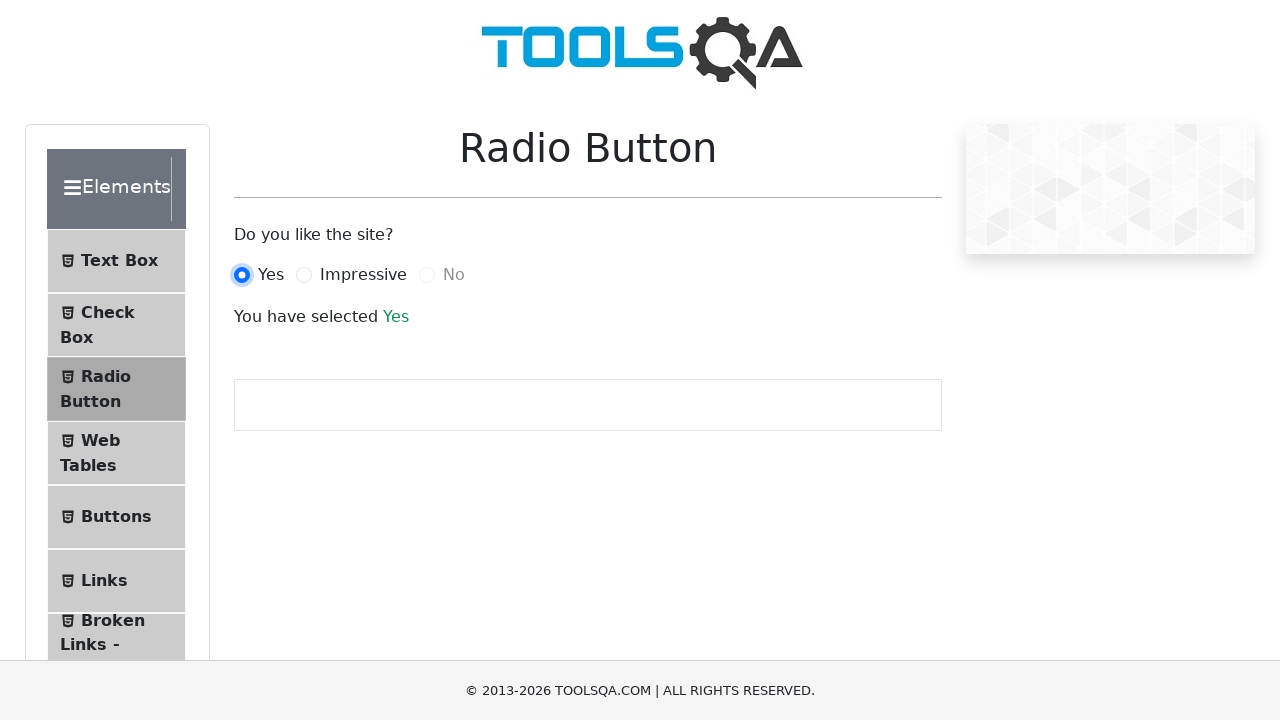

Verified Yes selection message displays correctly
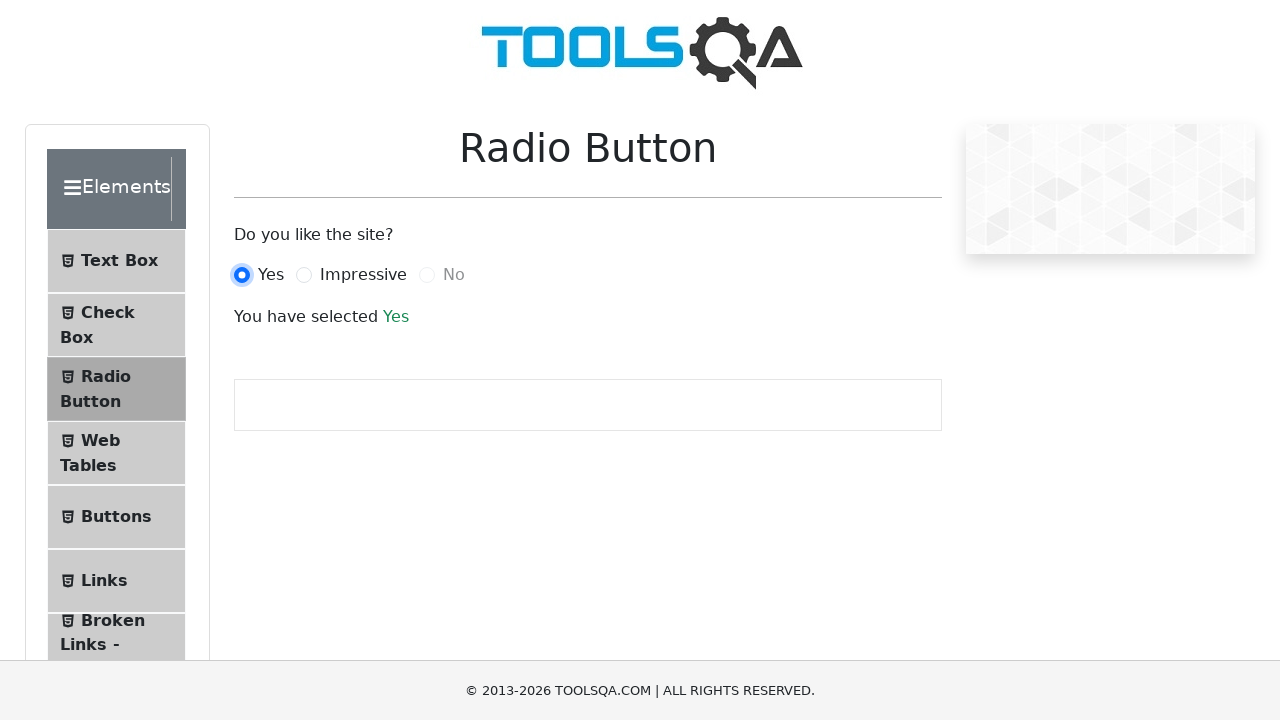

Clicked the Impressive radio button at (363, 275) on label[for='impressiveRadio']
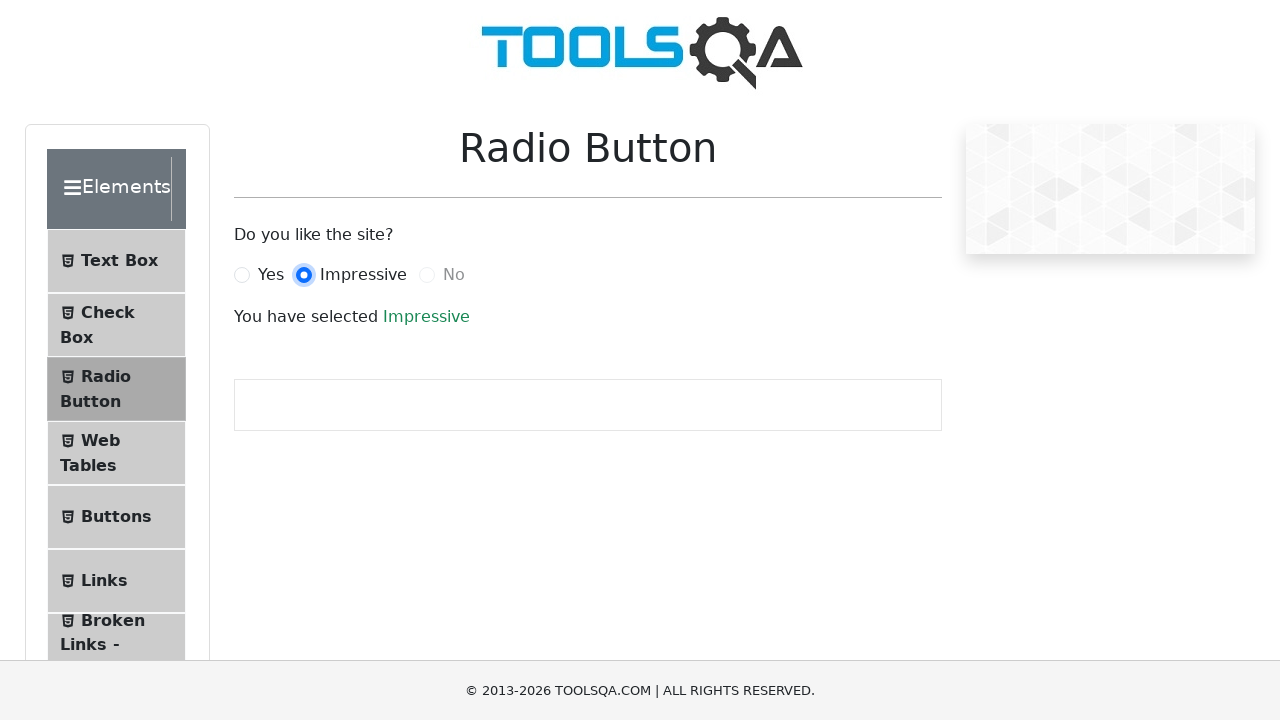

Verified Impressive selection message displays correctly
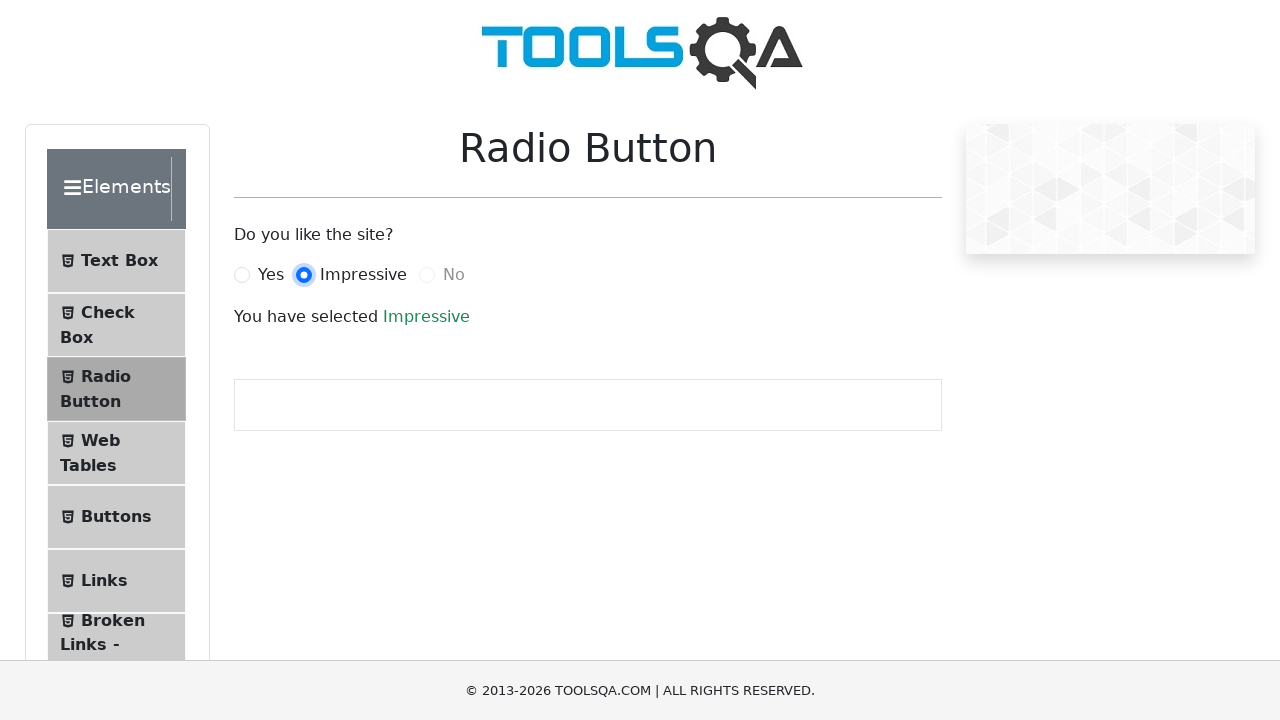

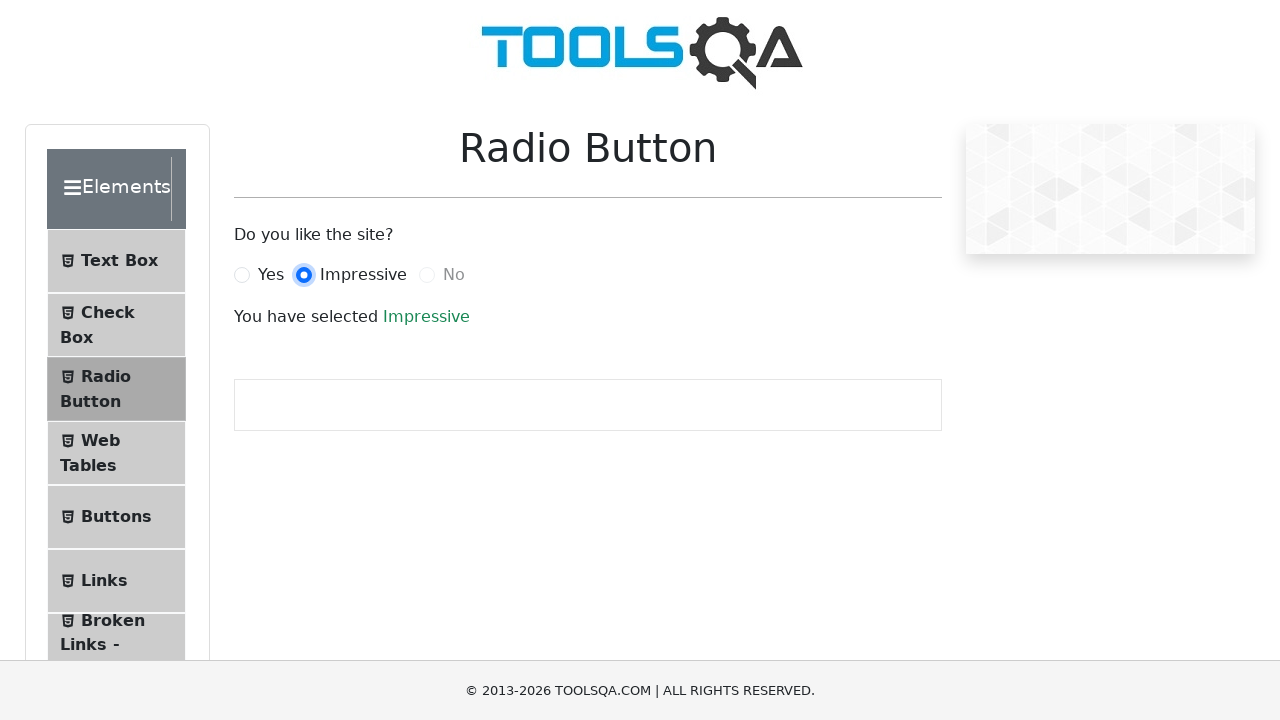